Verifies that a specific cell in the product table is accessible and contains text

Starting URL: https://rahulshettyacademy.com/AutomationPractice/

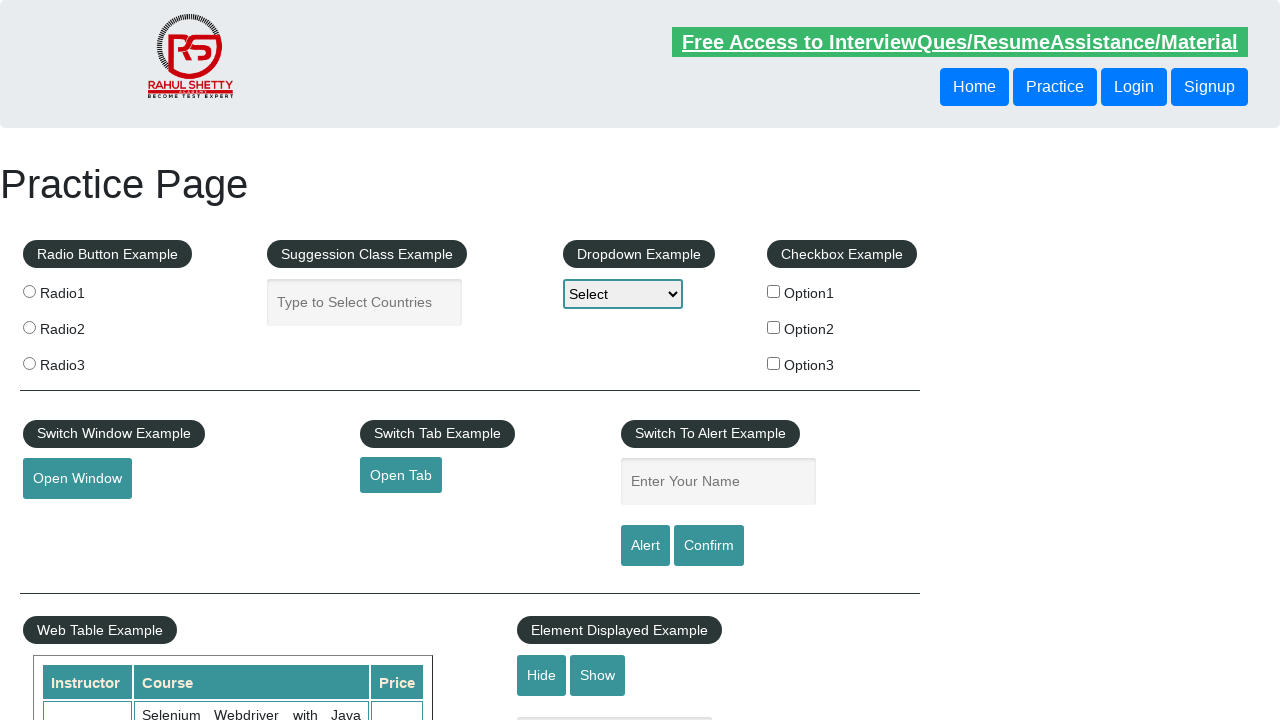

Waited for product table to be present
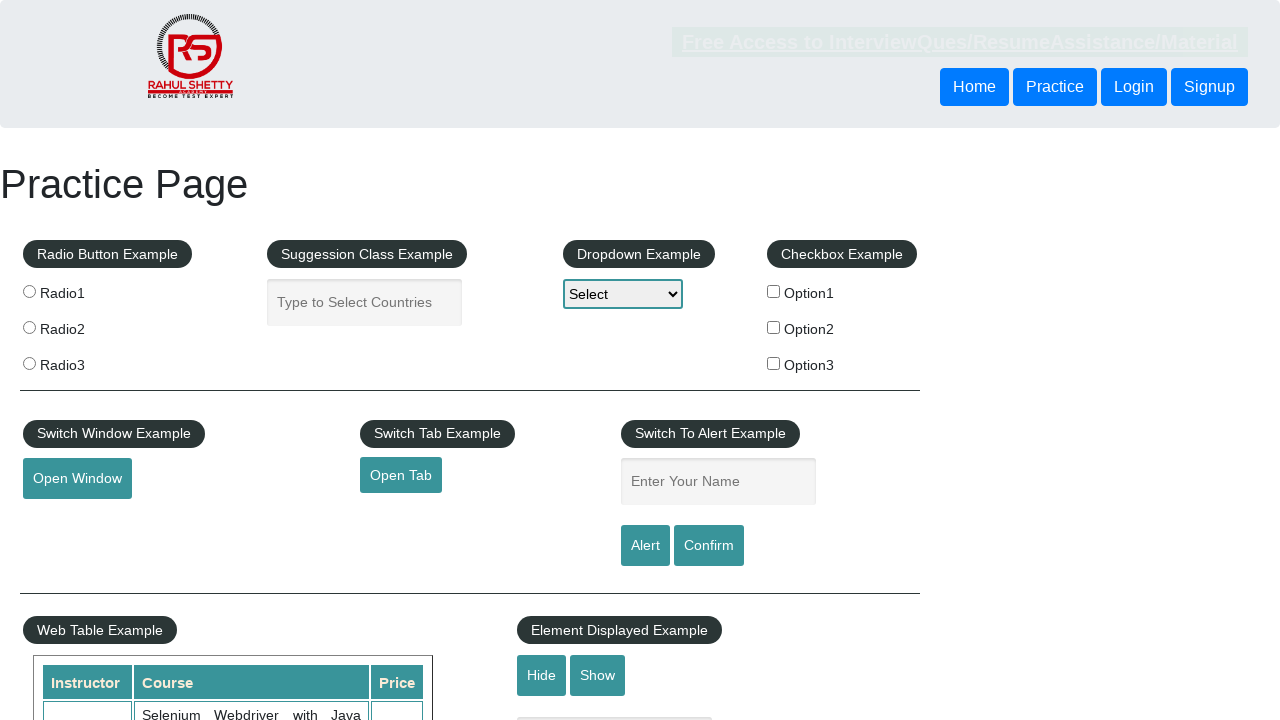

Retrieved text content from product table cell at row 9, column 2
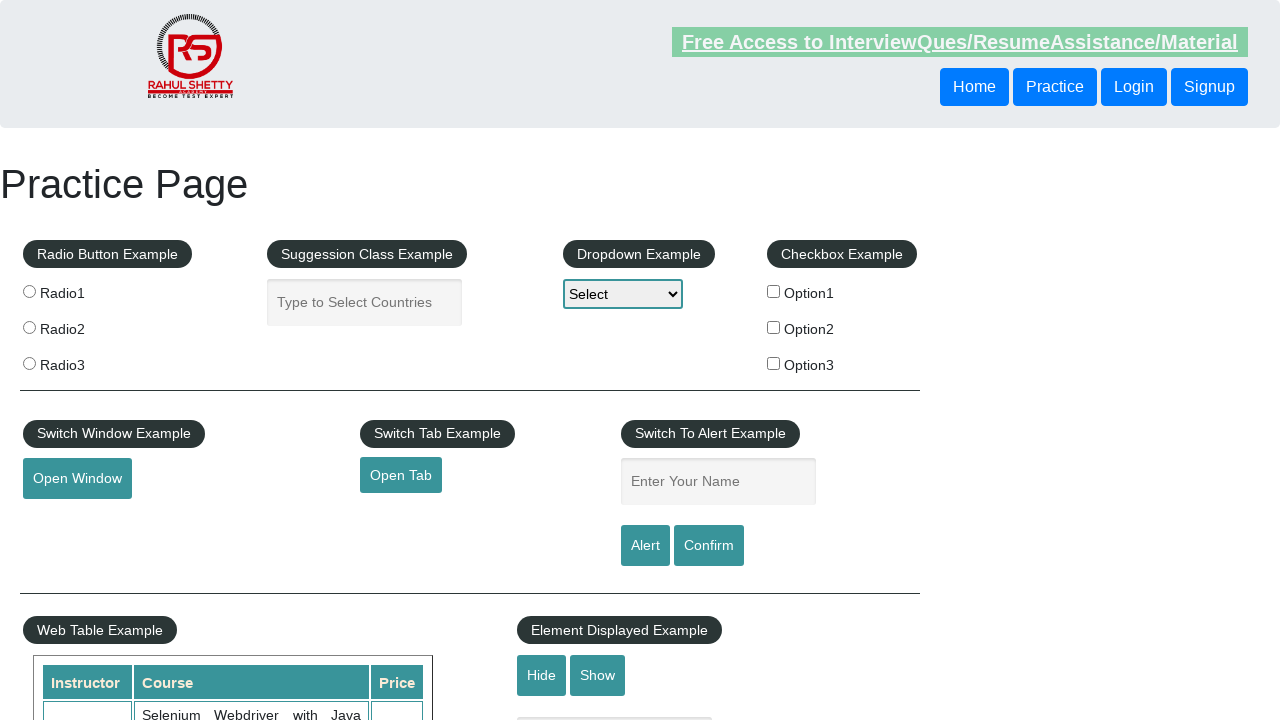

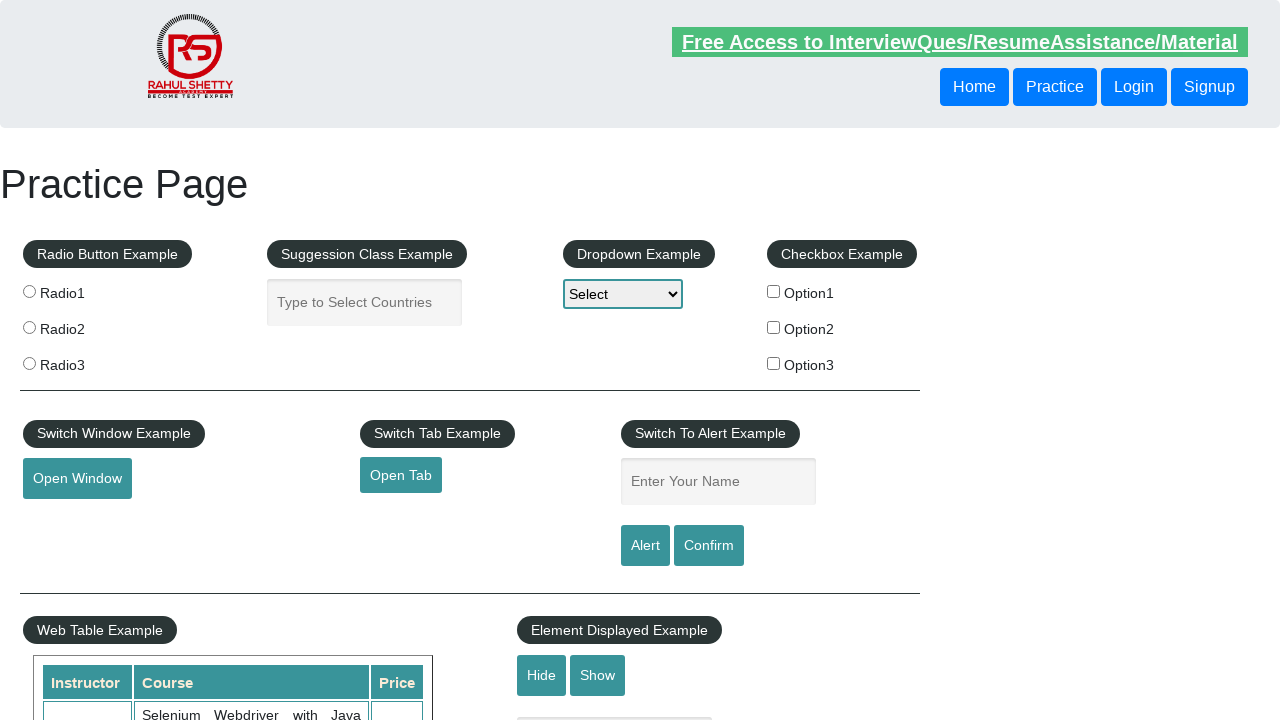